Tests form validation by clicking the login button without entering any credentials and verifying that a validation message appears

Starting URL: https://b2c.passport.rt.ru/auth/realms/b2c/protocol/openid-connect/auth?client_id=account_b2c&redirect_uri=https://b2c.passport.rt.ru/account_b2c/login&response_type=code&scope=openid&state=aea0f3e3-d6e6-4a96-b4f4-7afe3ce19b31

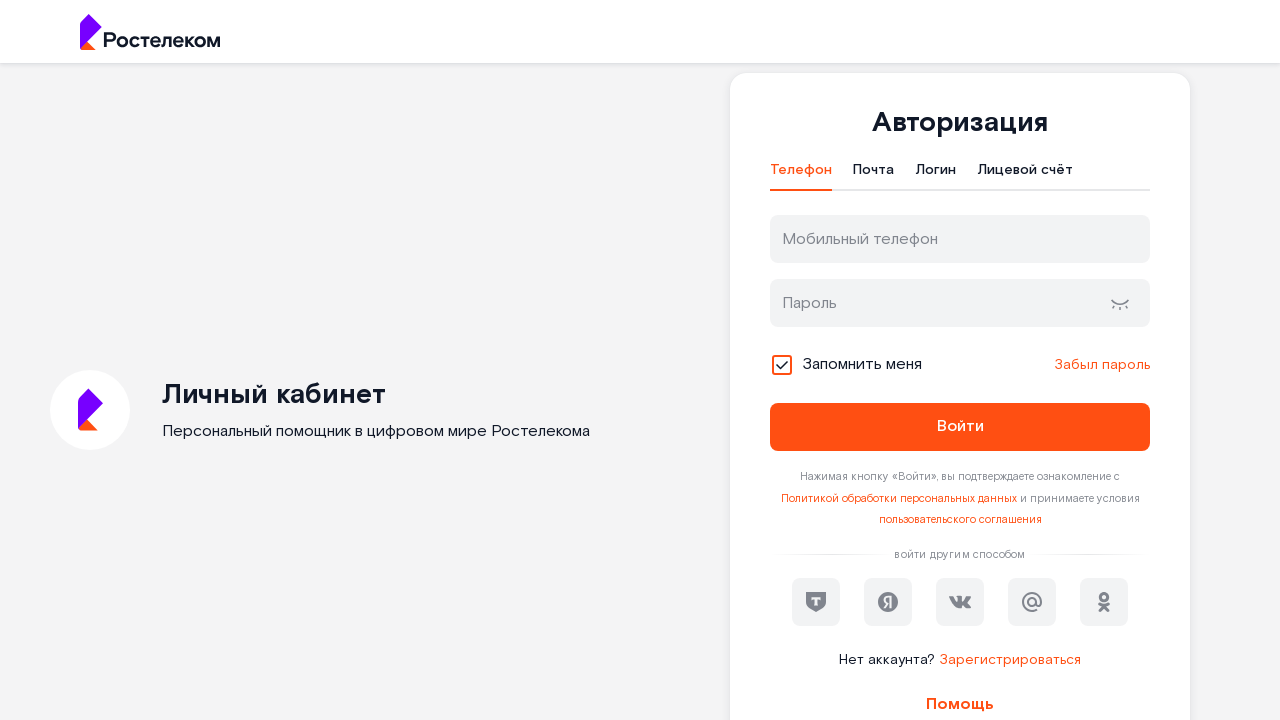

Login button is present and ready
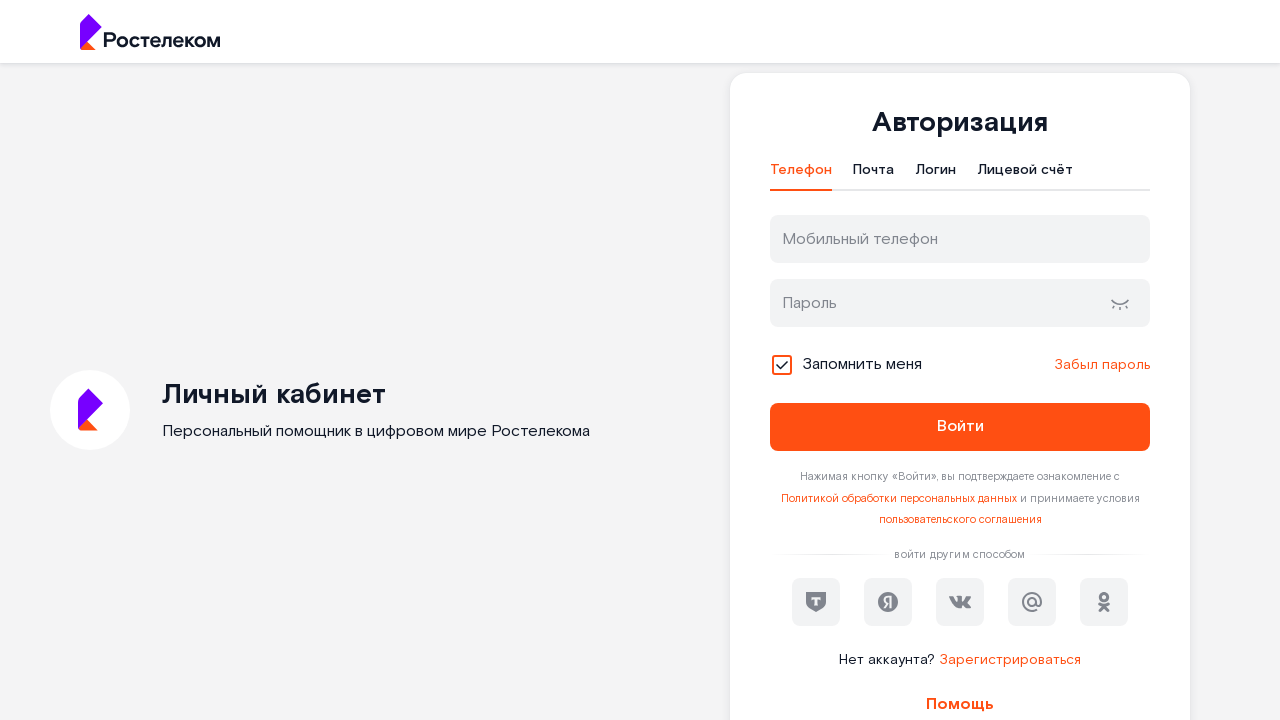

Clicked login button without entering any credentials at (960, 427) on xpath=//button[text()=' Войти ']
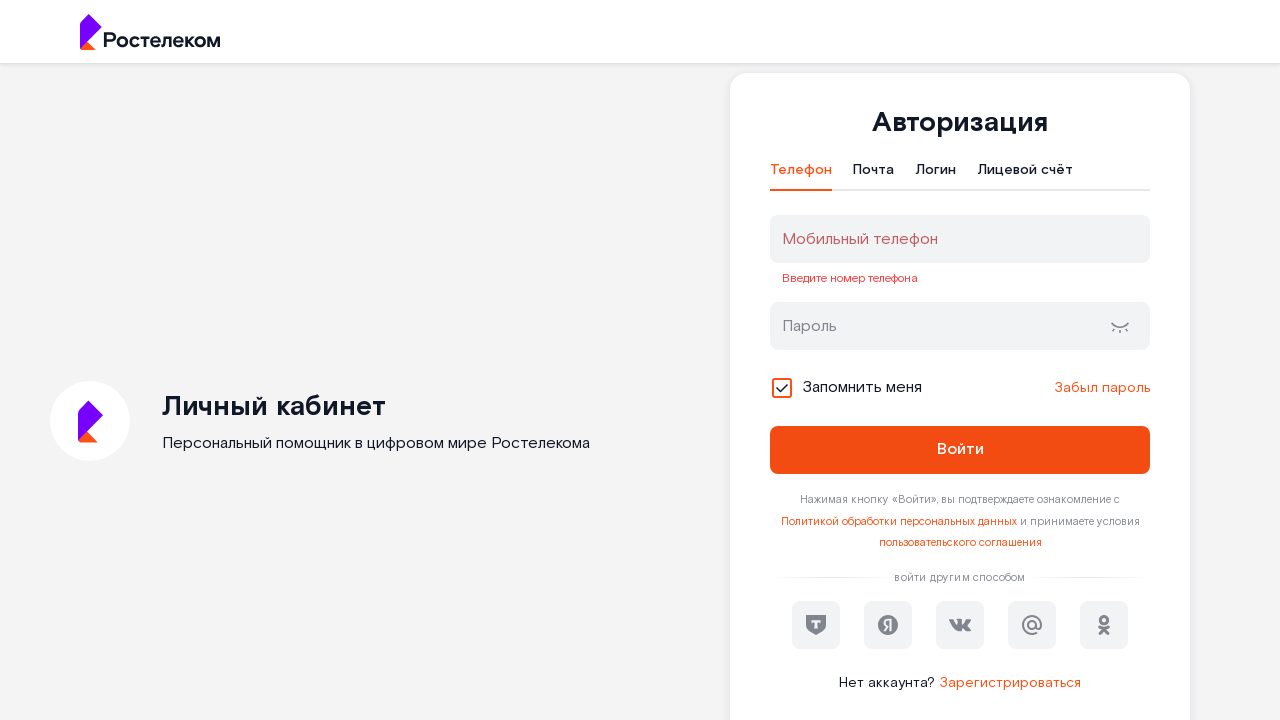

Validation message appeared for username field
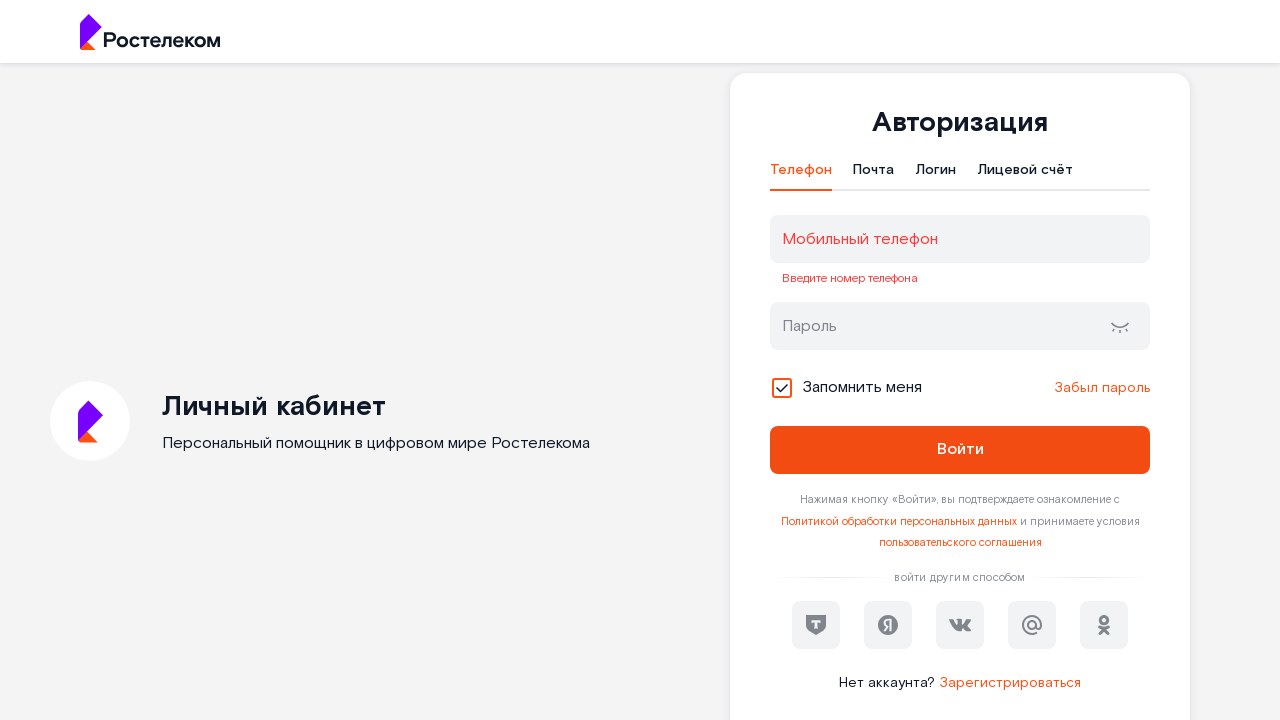

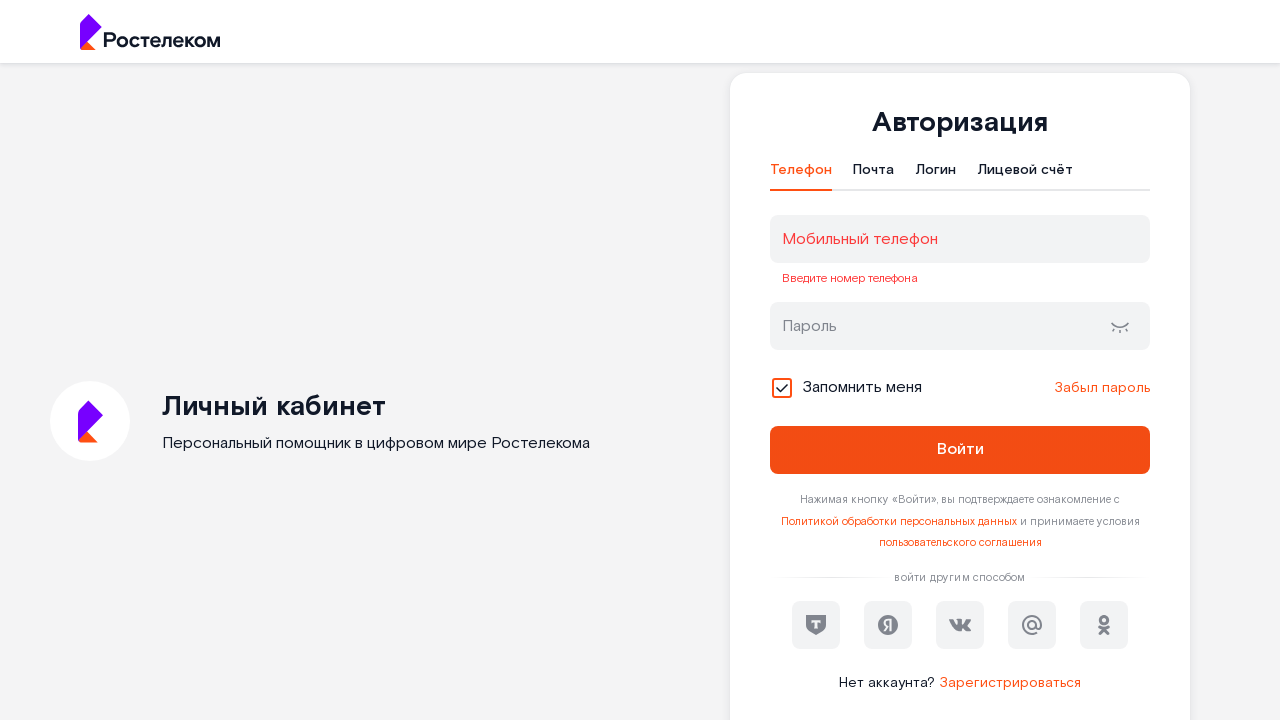